Tests registration form validation by submitting with an empty email field and verifying an error message is displayed.

Starting URL: https://hoangduy0610.github.io/ncc-sg-automation-workshop-1/register.html

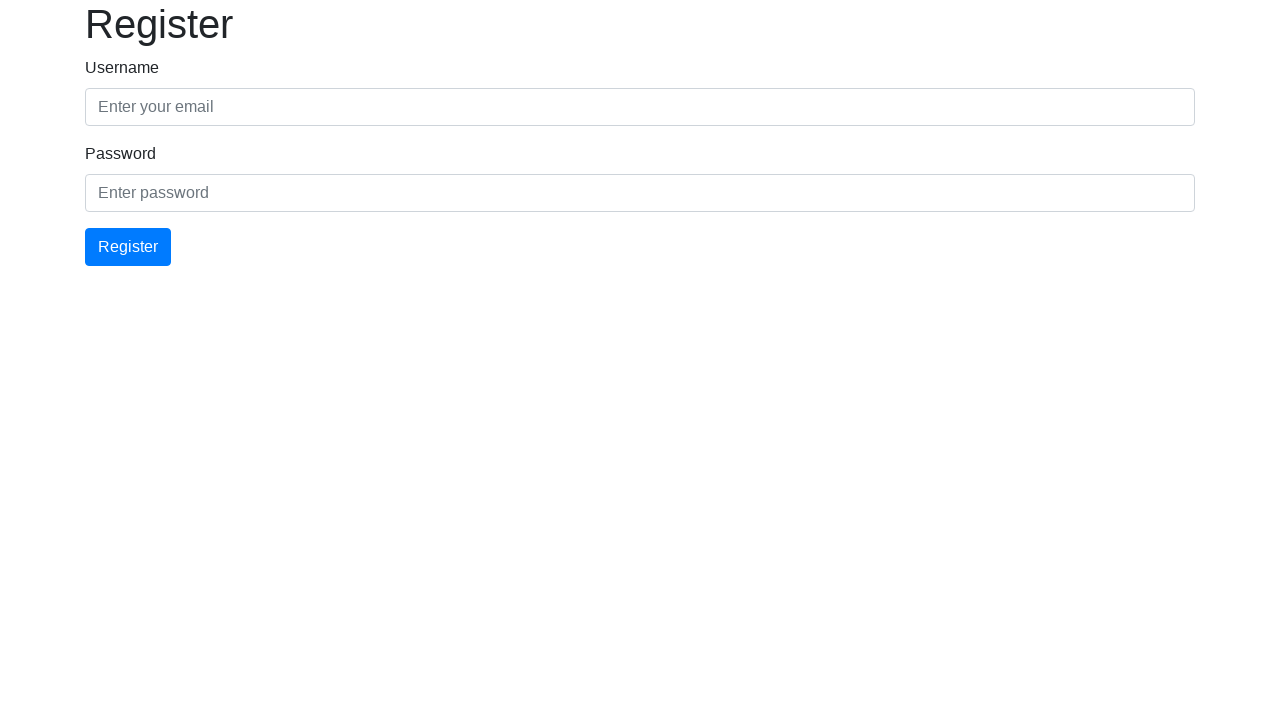

Cleared email field to ensure it is empty on #email
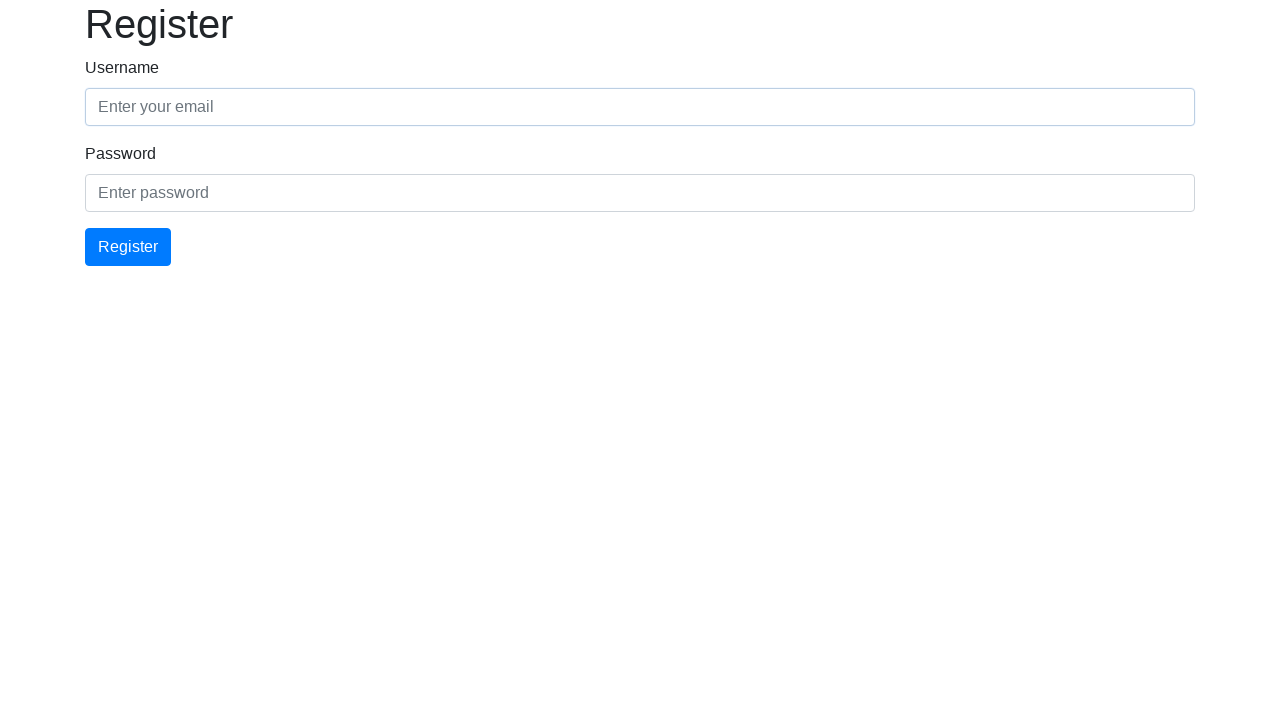

Filled password field with '123456789' on #password
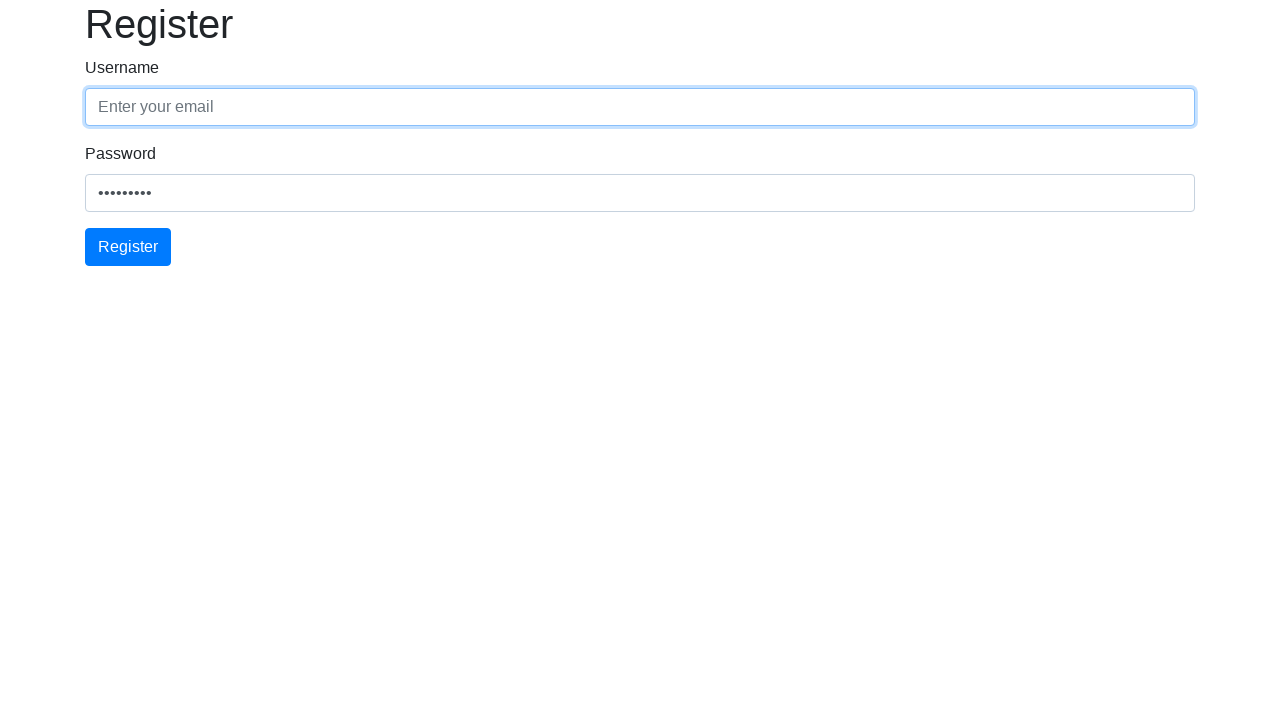

Clicked the register button at (128, 247) on .btn-primary
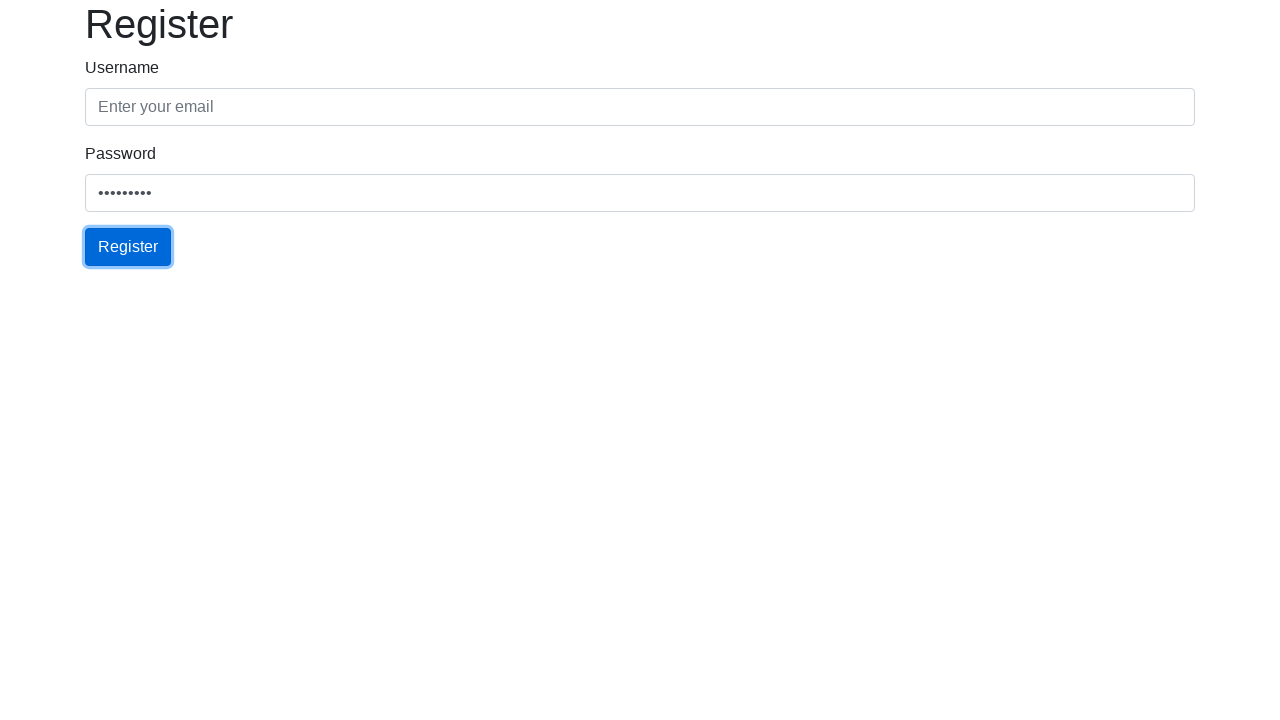

Error alert message loaded
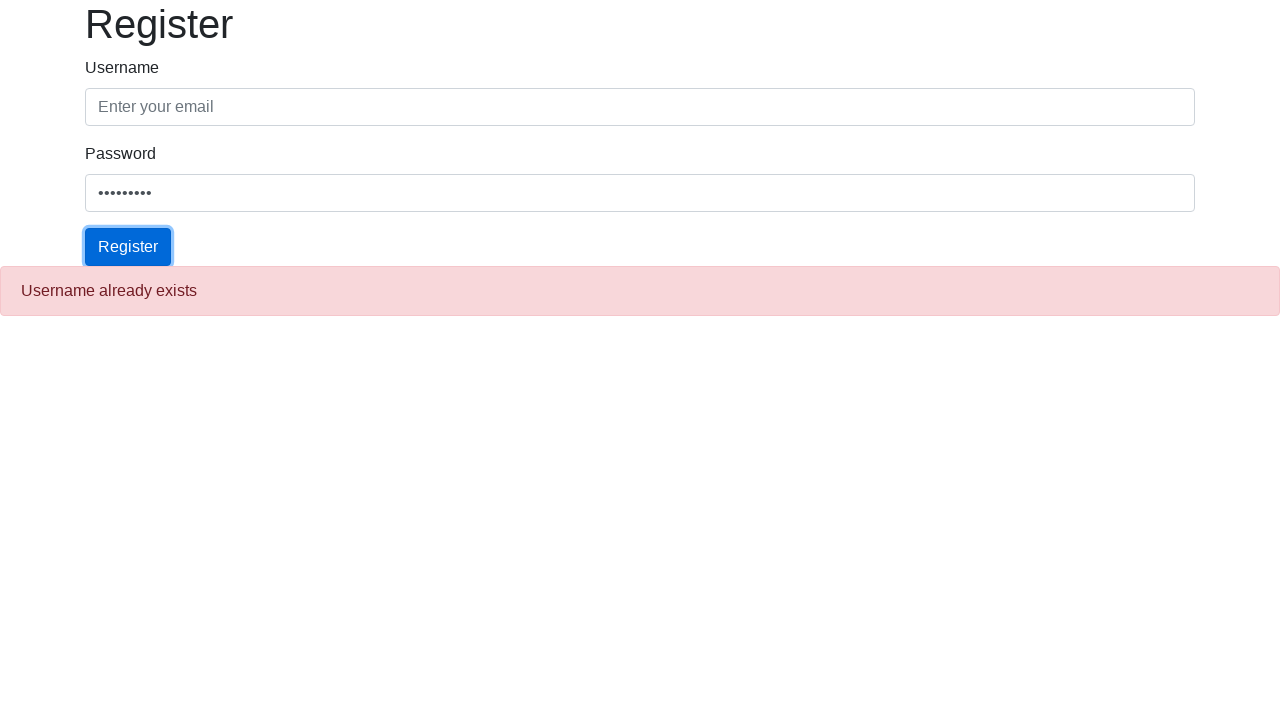

Verified error message displays 'Username already exists'
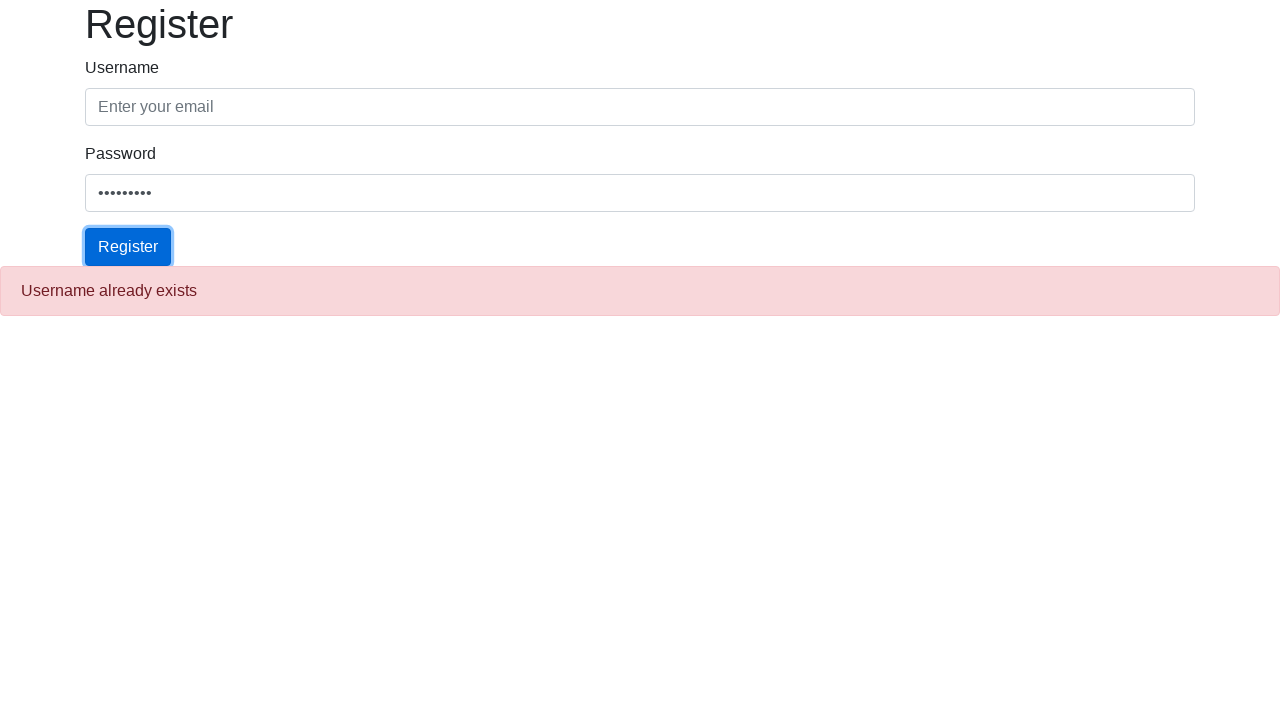

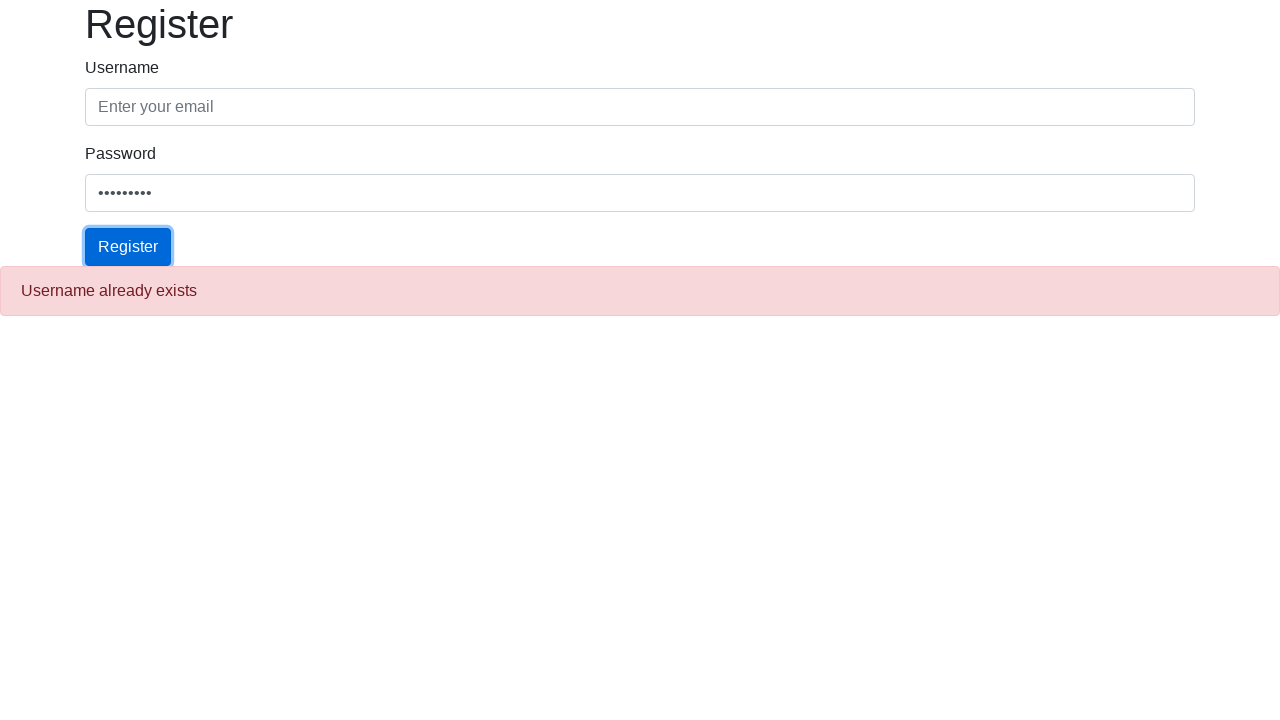